Tests a calculator application by entering two numbers in input fields and clicking the calculate button to perform addition

Starting URL: http://juliemr.github.io/protractor-demo/

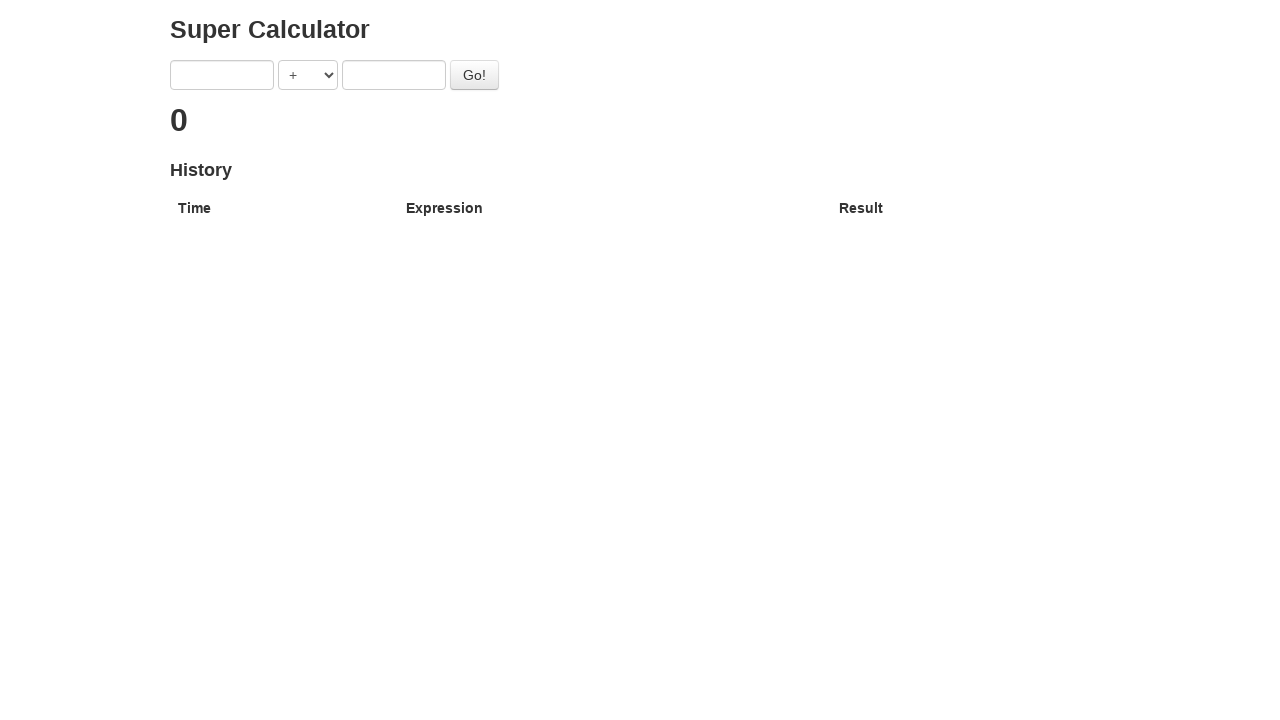

Navigated to calculator application
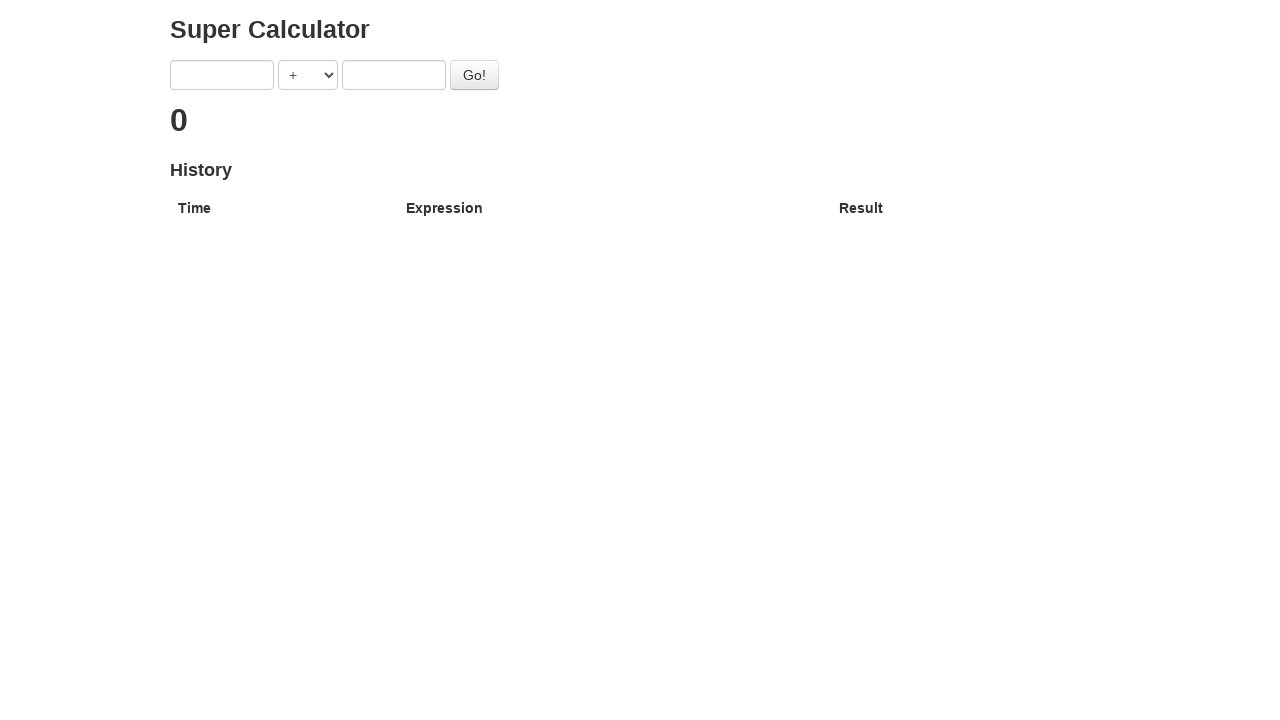

Verified page title contains 'Super Calculator'
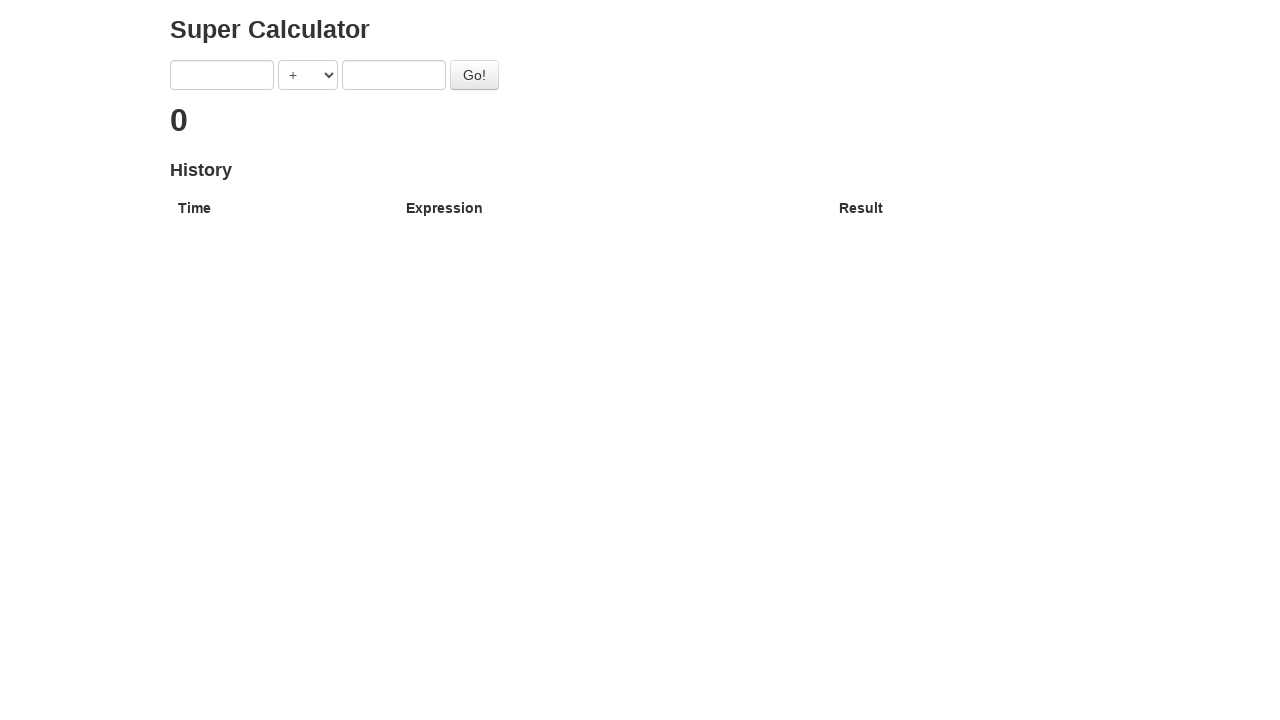

Entered '1' in first input field on [ng-model='first']
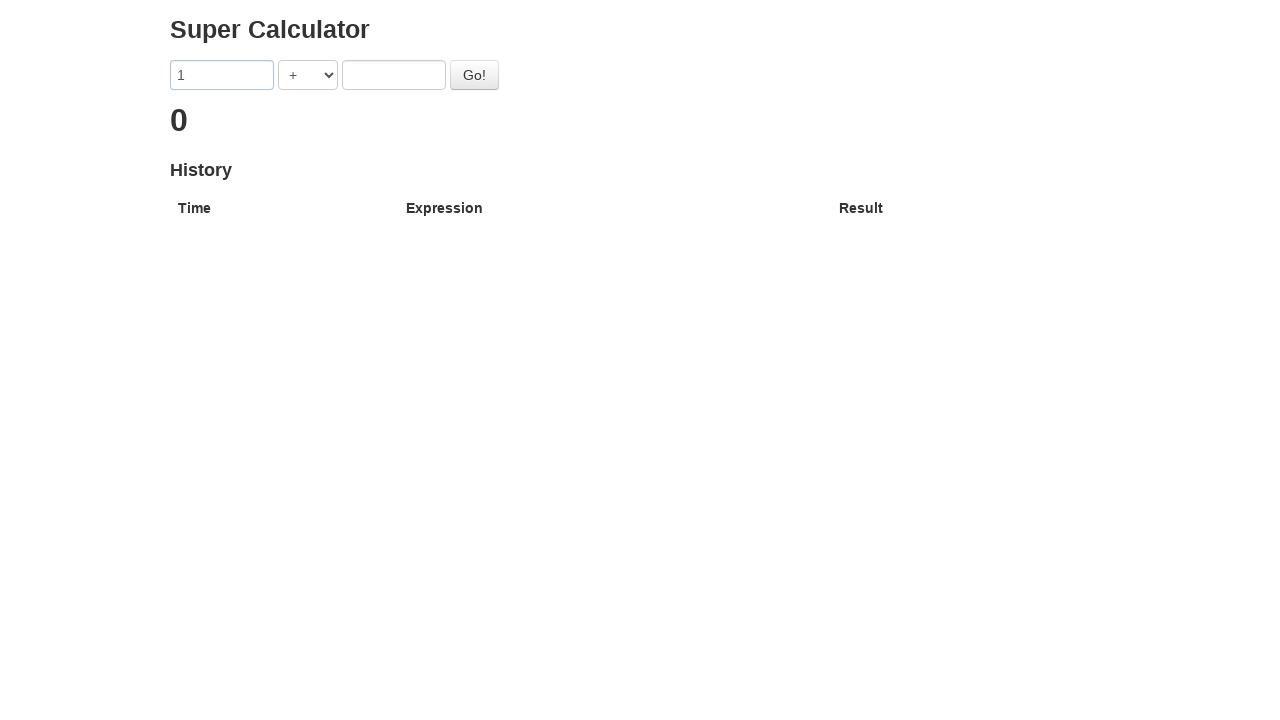

Entered '2' in second input field on [ng-model='second']
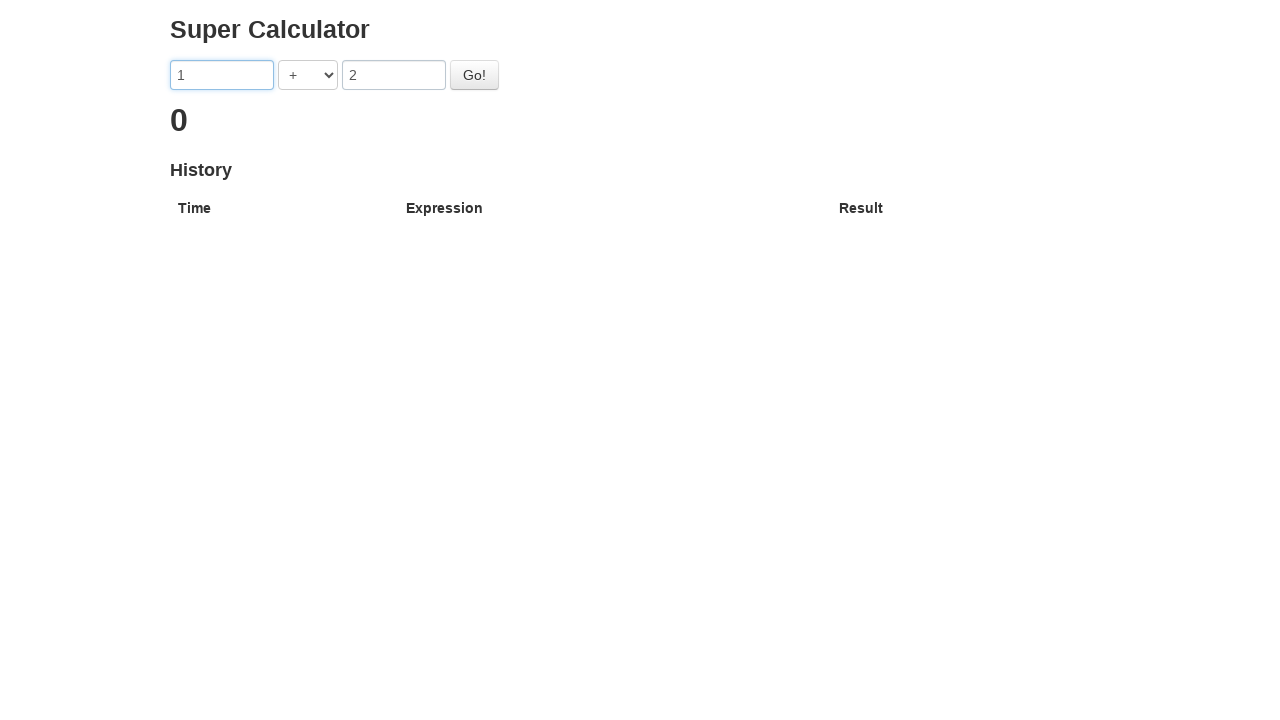

Clicked the Go button to calculate 1 + 2 at (474, 75) on #gobutton
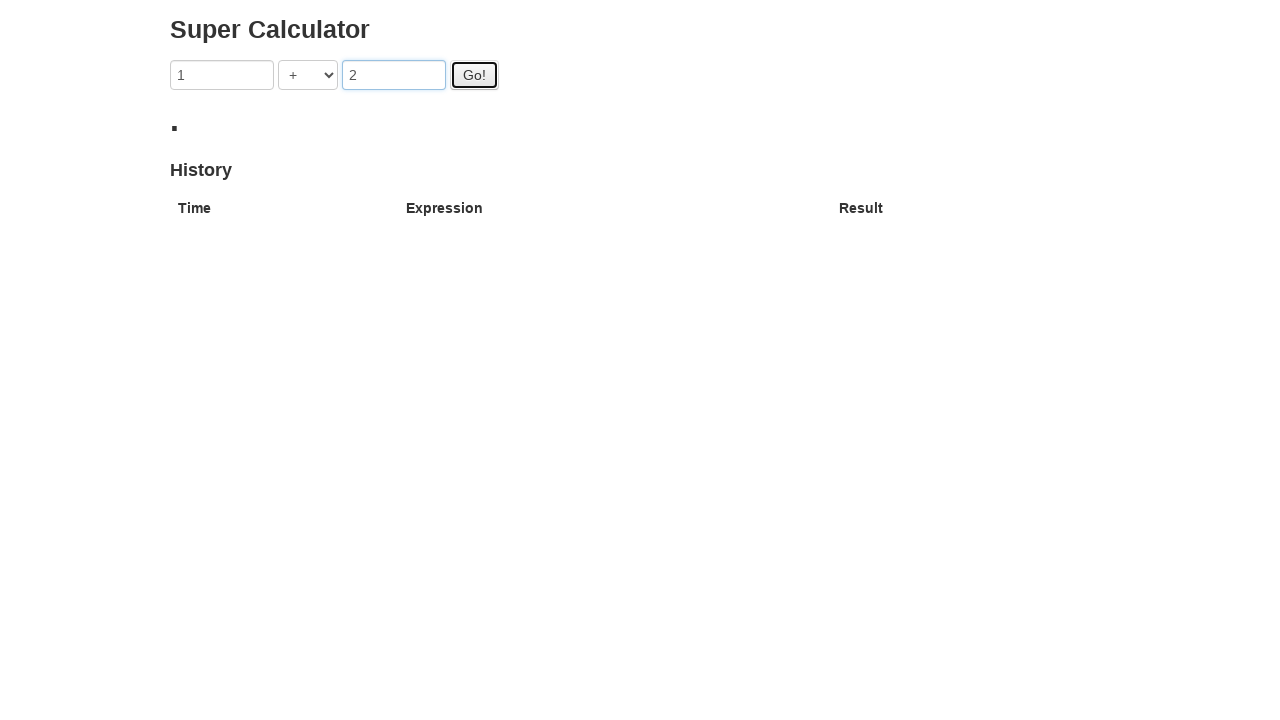

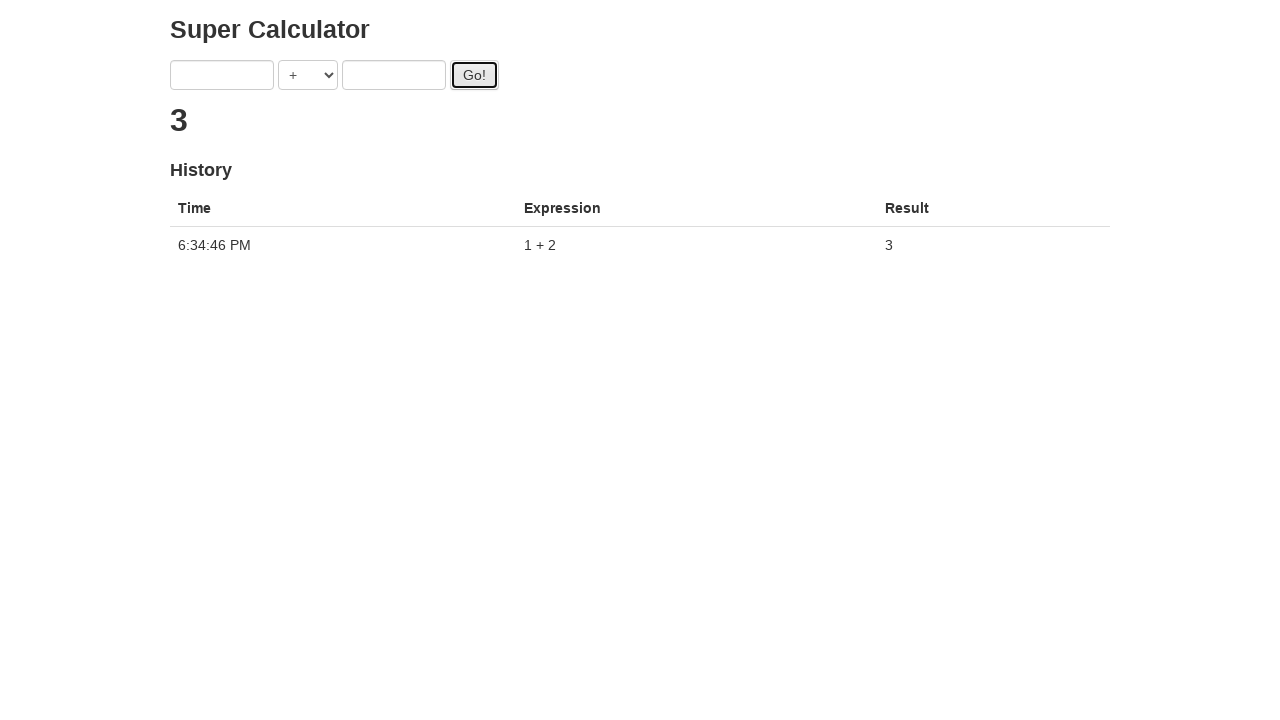